Tests checkbox interaction by finding all checkboxes on the page and clicking each one that is not already selected to ensure all checkboxes become checked.

Starting URL: https://smartwebby.com/PHP/Phptips2.asp

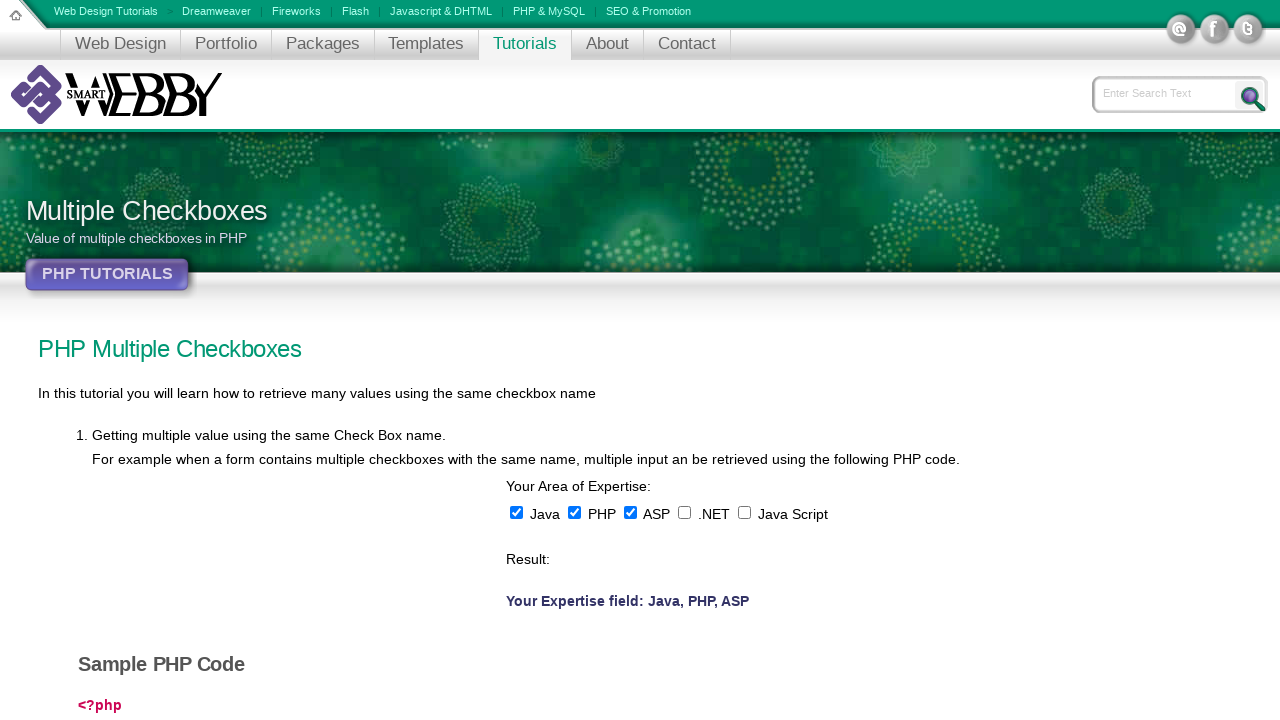

Navigated to https://smartwebby.com/PHP/Phptips2.asp
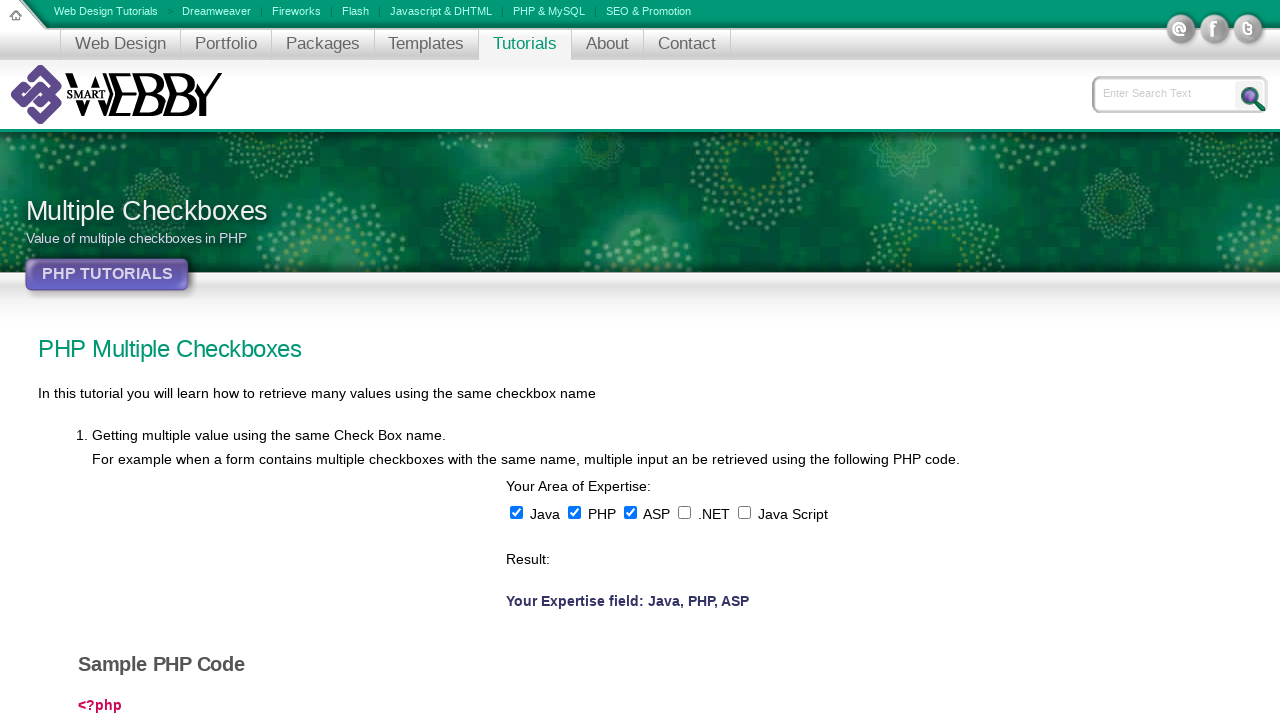

Waited for checkboxes to load on the page
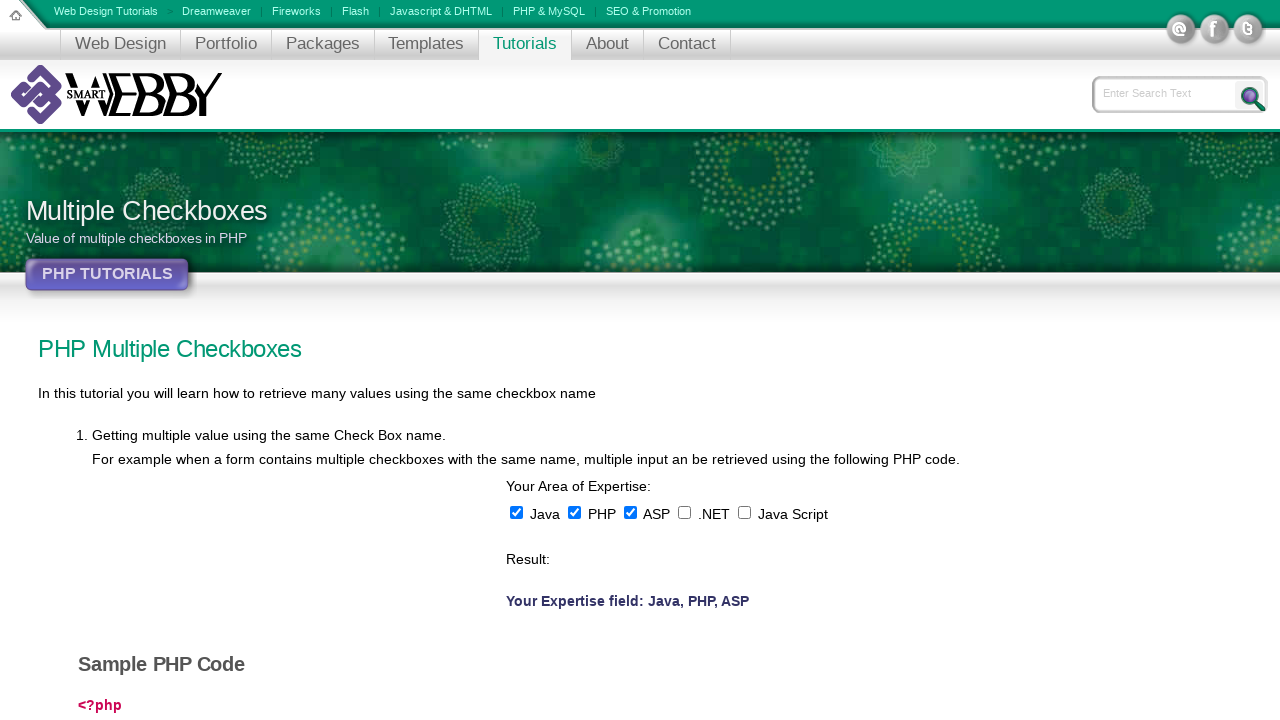

Located all checkboxes on the page
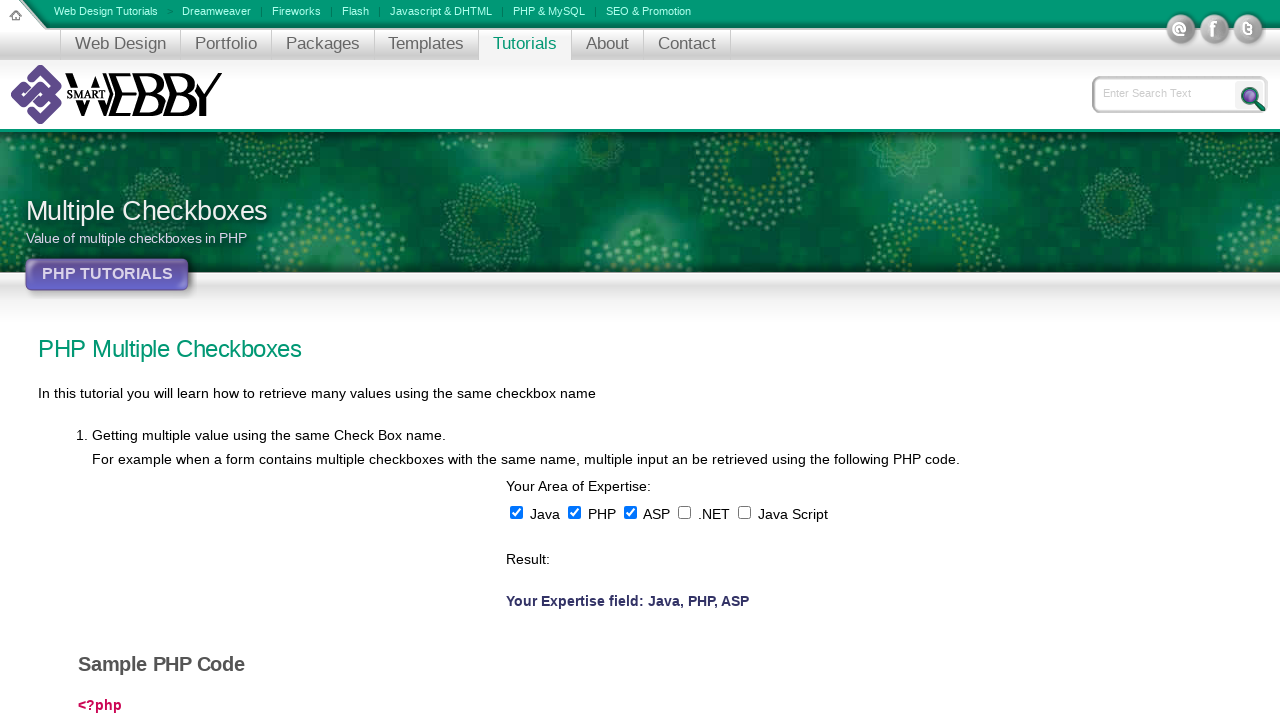

Found 5 checkboxes on the page
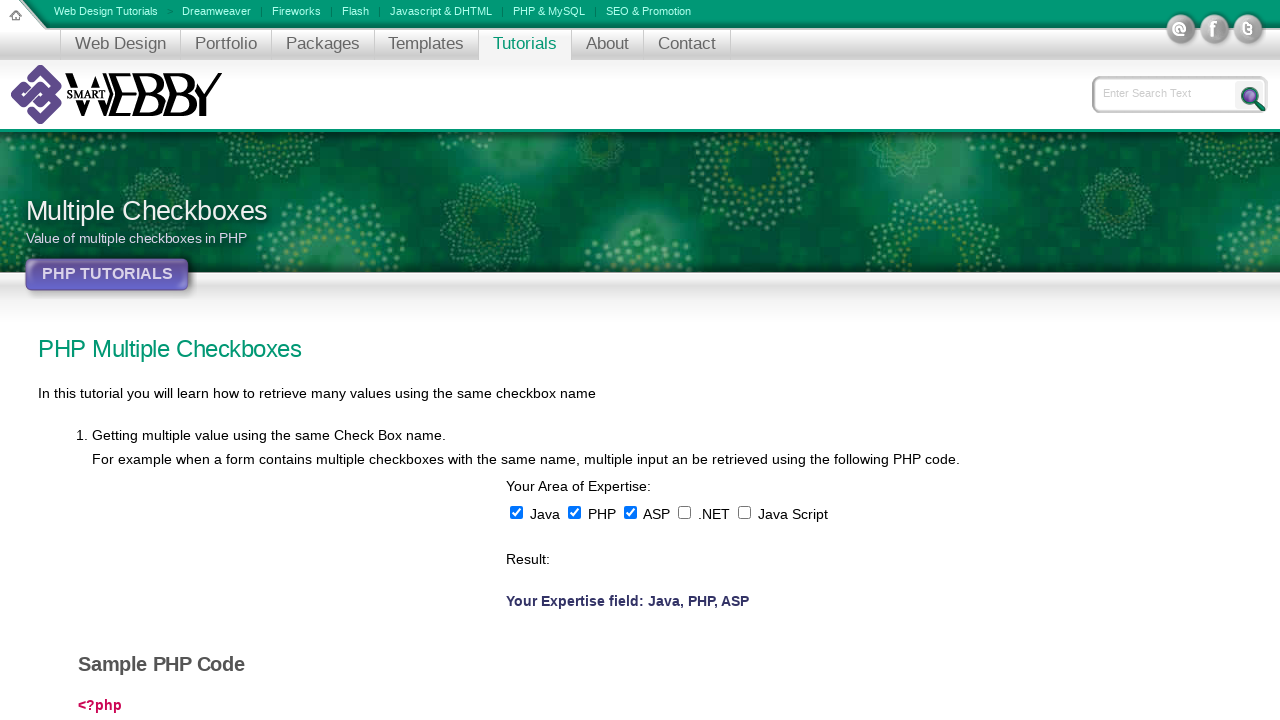

Retrieved checkbox 1 of 5
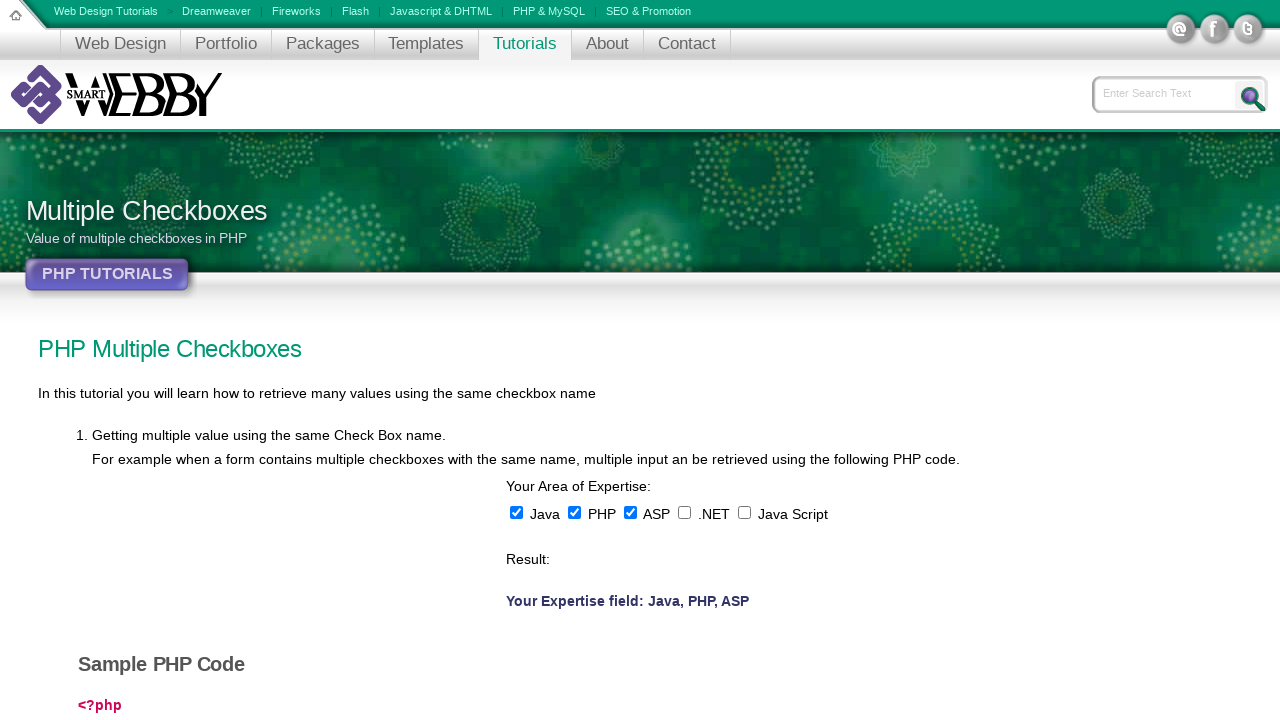

Checkbox 1 was already selected, skipped
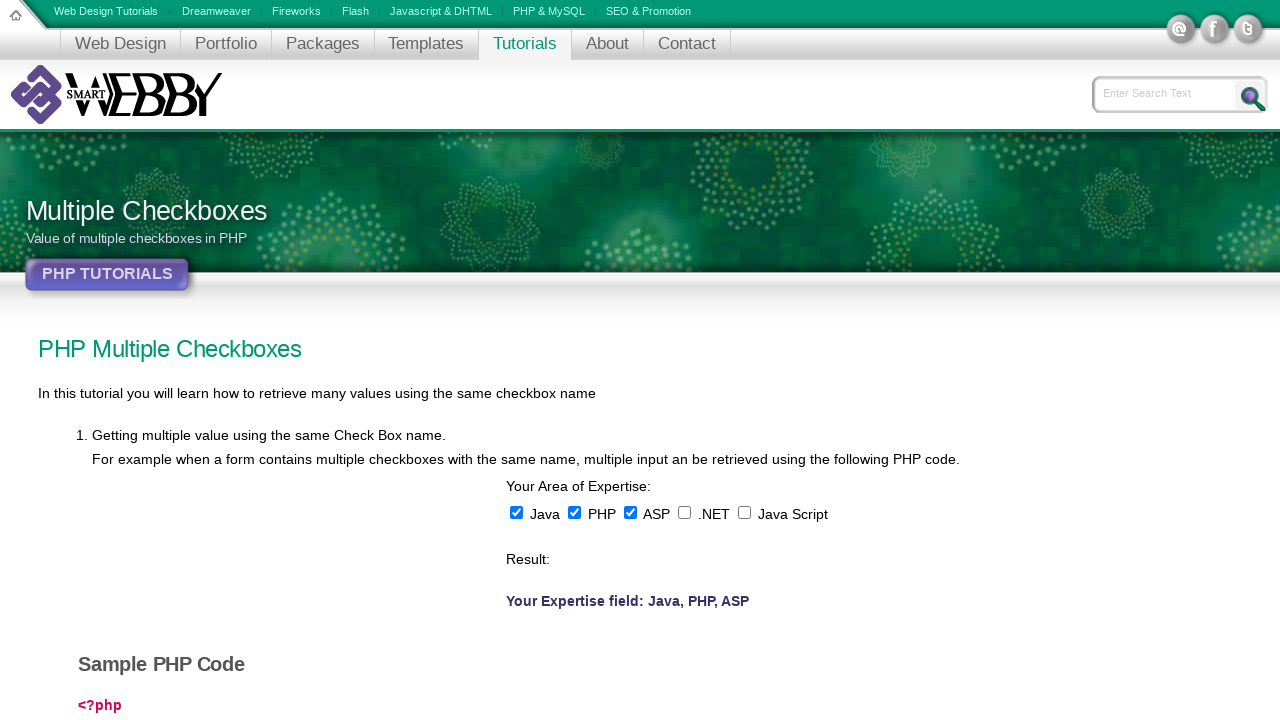

Retrieved checkbox 2 of 5
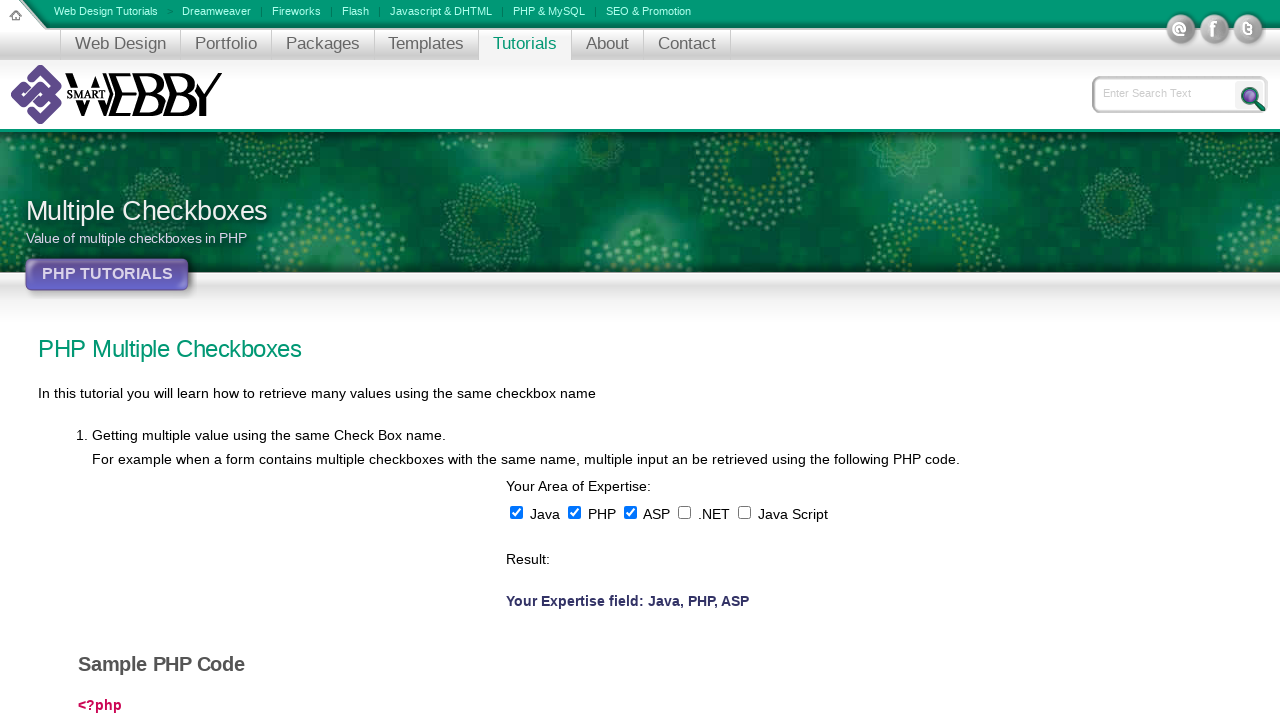

Checkbox 2 was already selected, skipped
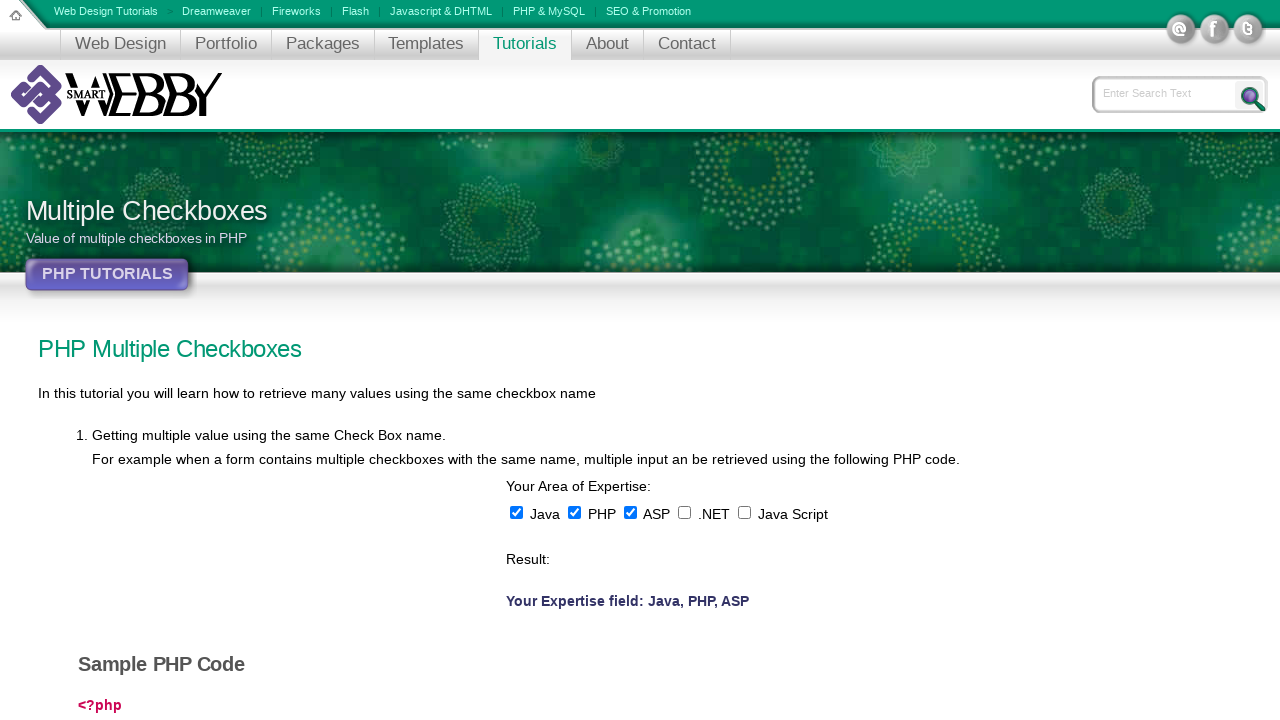

Retrieved checkbox 3 of 5
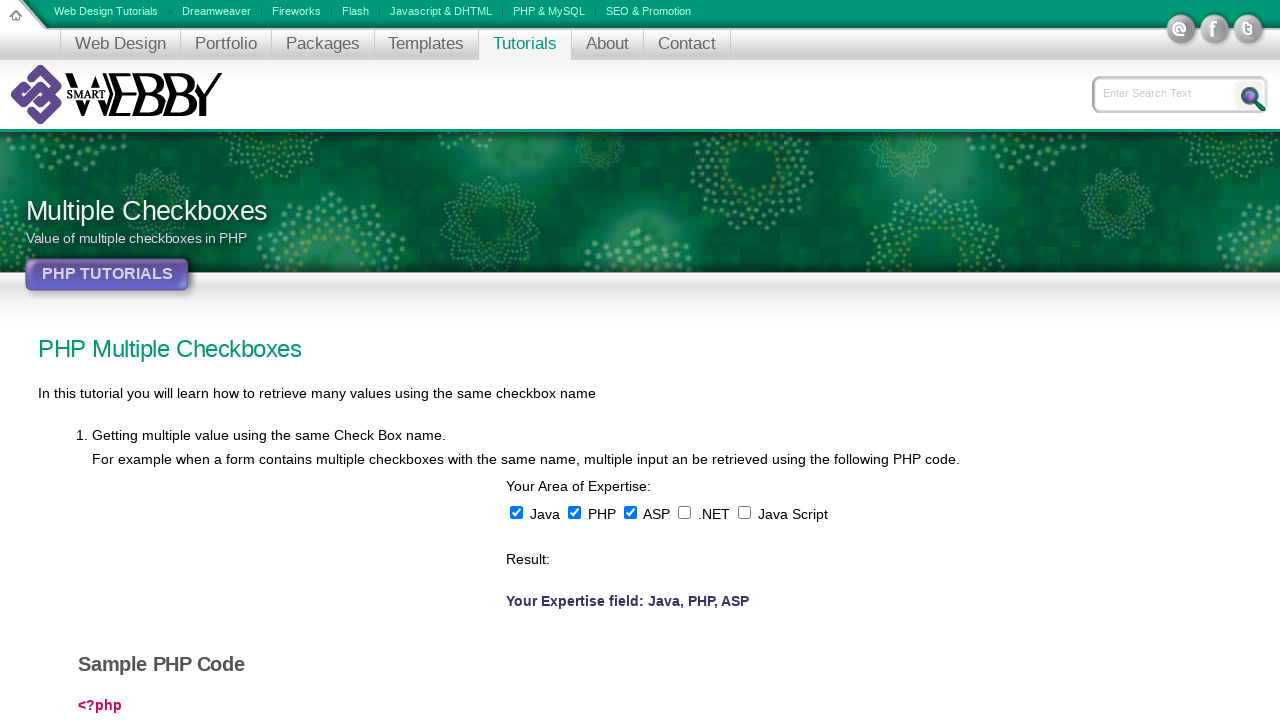

Checkbox 3 was already selected, skipped
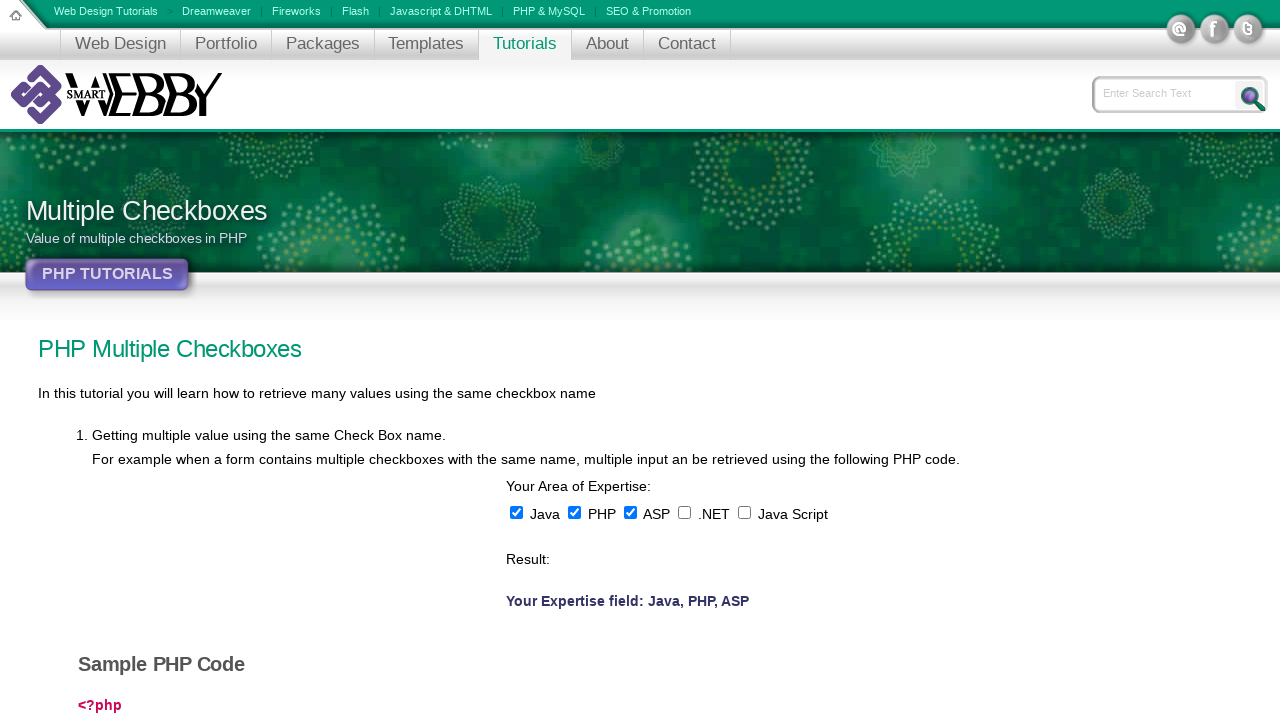

Retrieved checkbox 4 of 5
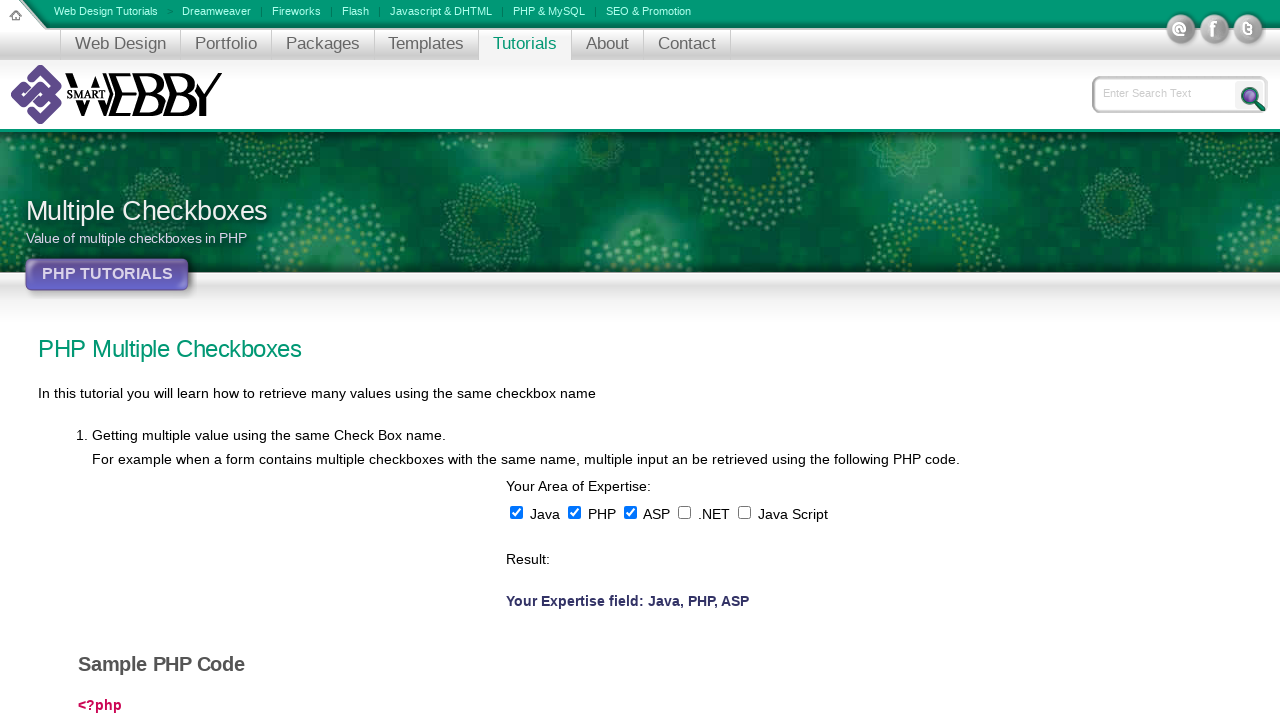

Clicked unchecked checkbox 4 to select it at (684, 512) on input[type='checkbox'] >> nth=3
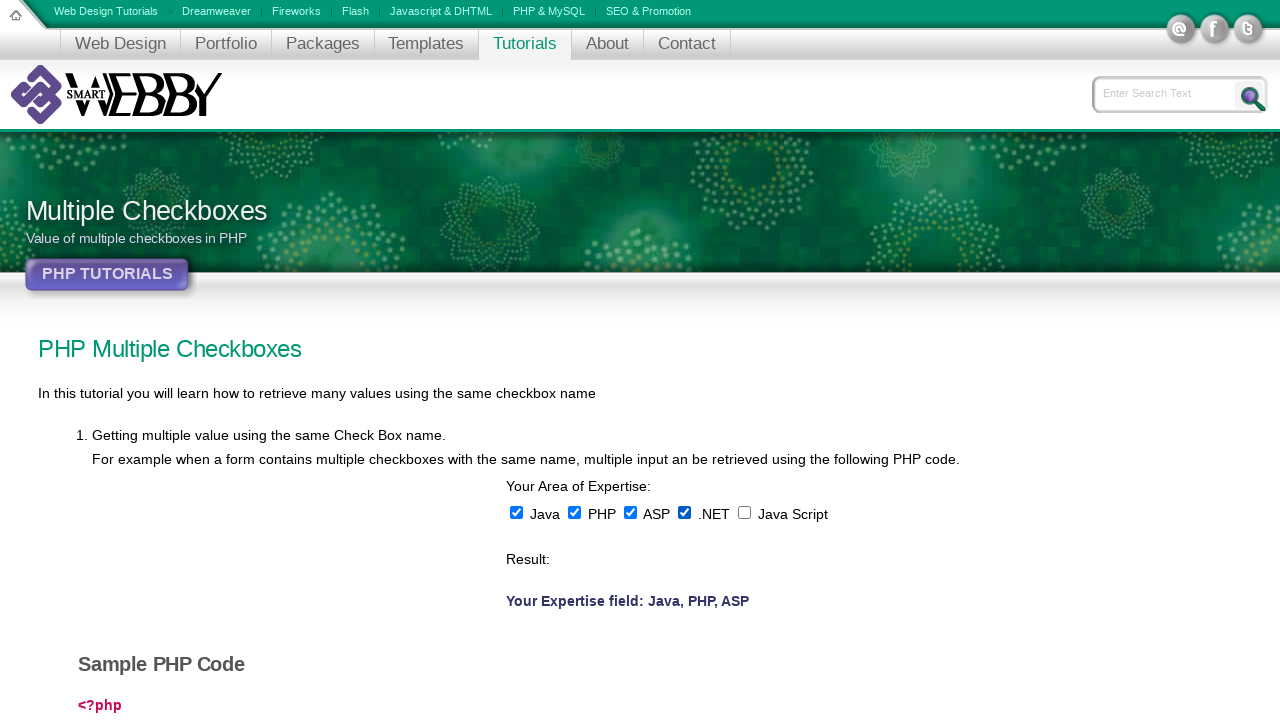

Retrieved checkbox 5 of 5
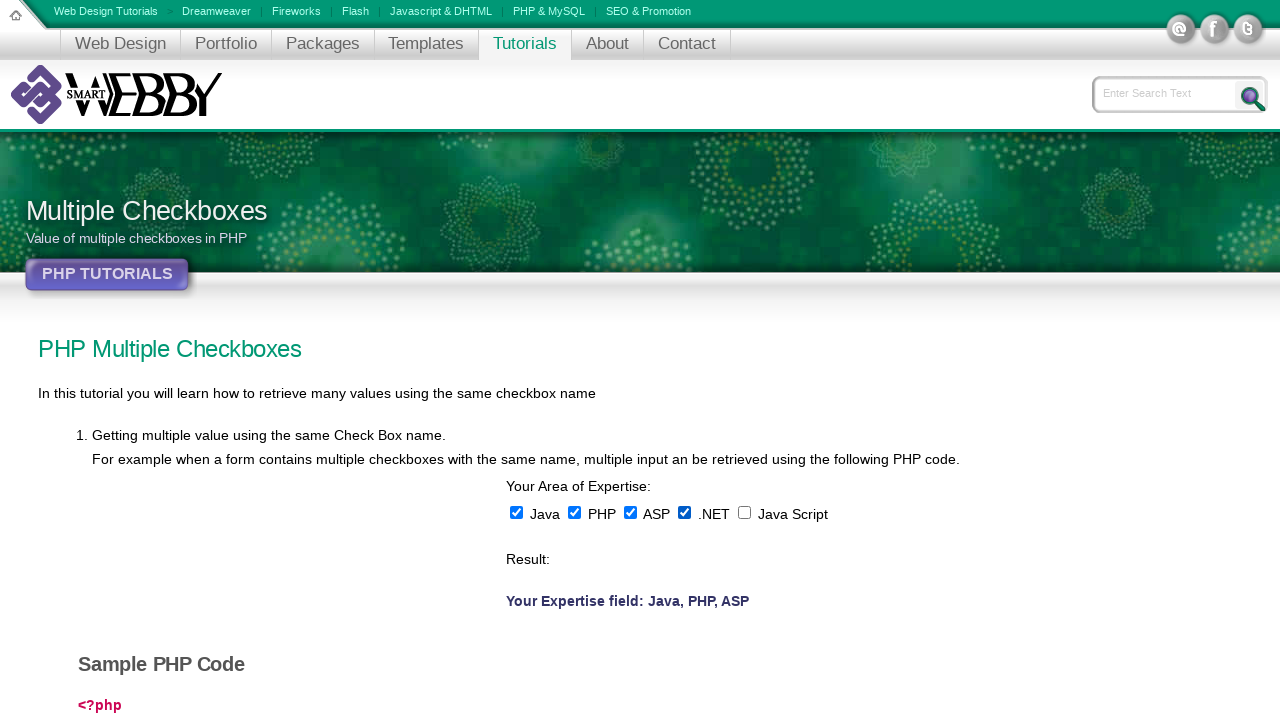

Clicked unchecked checkbox 5 to select it at (744, 512) on input[type='checkbox'] >> nth=4
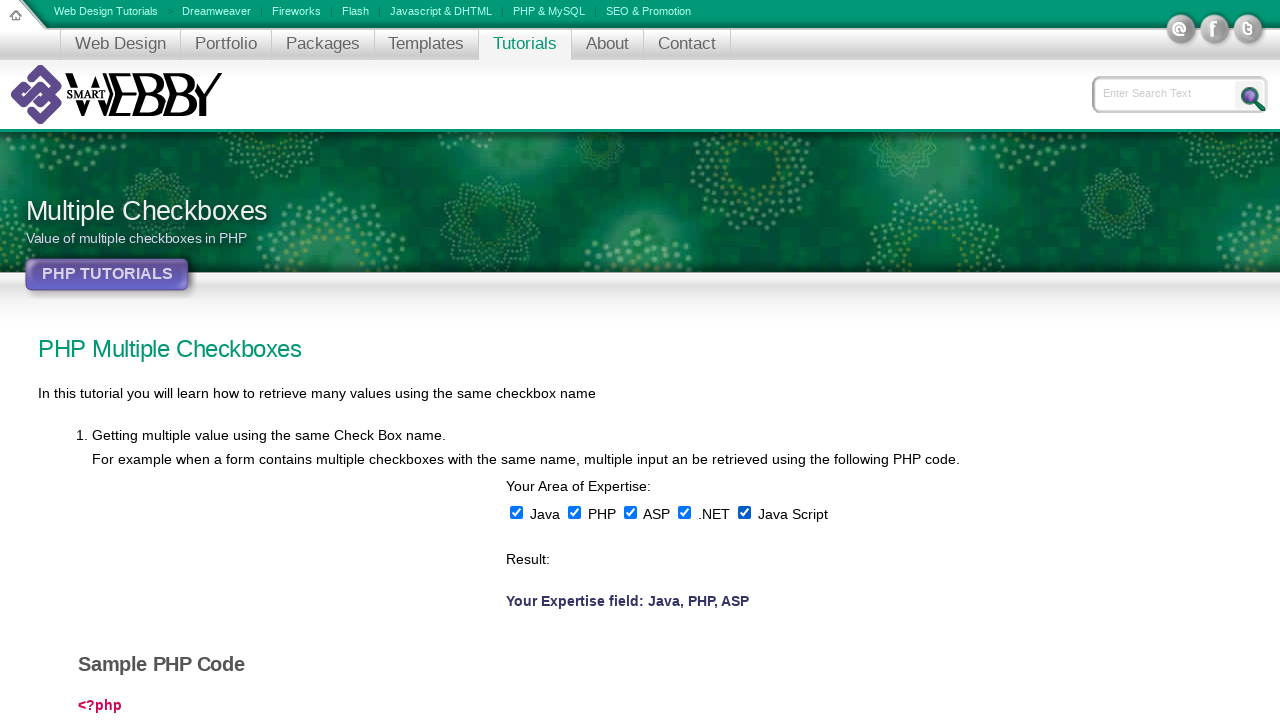

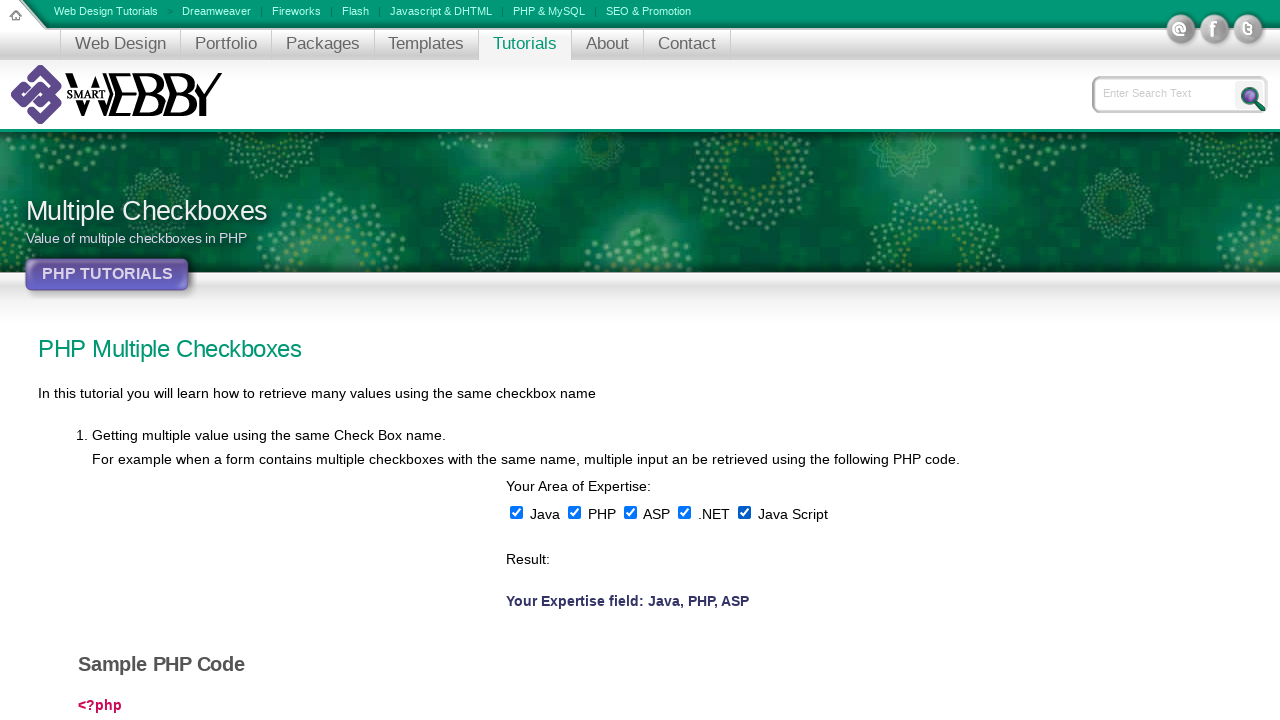